Tests navigation to browse languages section and verifies the table header row contains expected column names

Starting URL: http://www.99-bottles-of-beer.net/

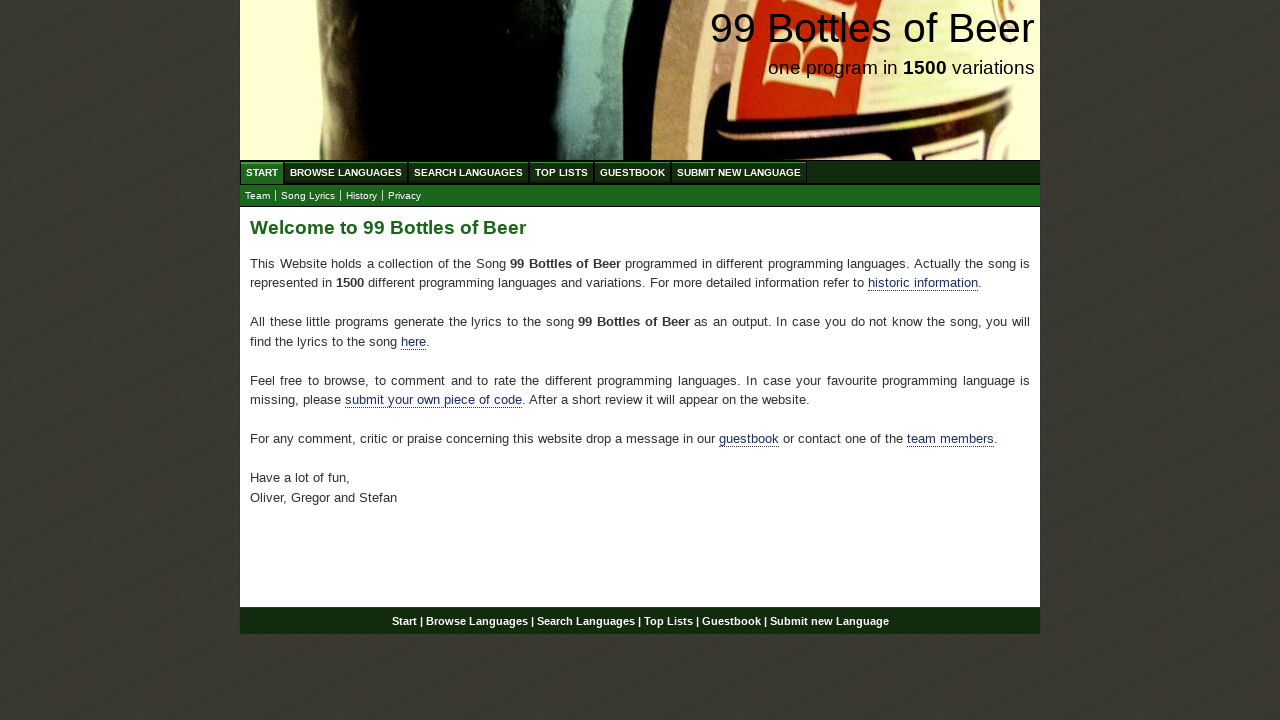

Clicked on Browse Languages link at (346, 172) on a[href='/abc.html']
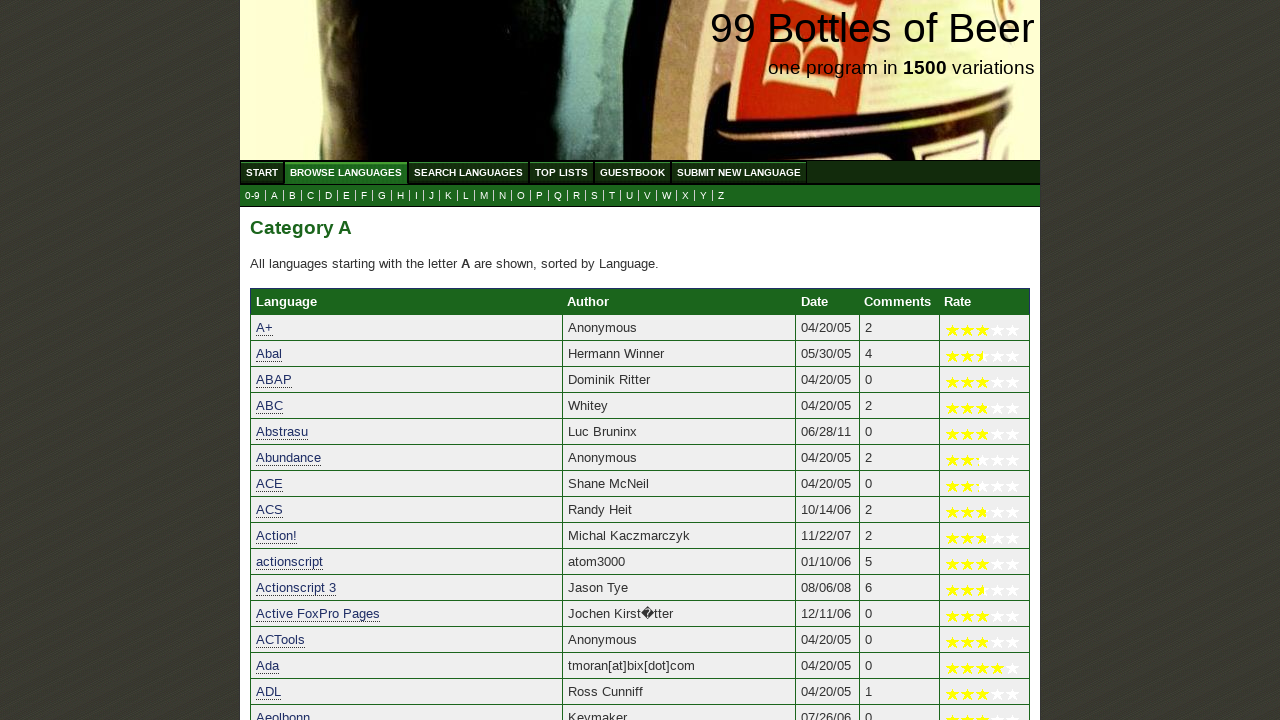

Table header row loaded
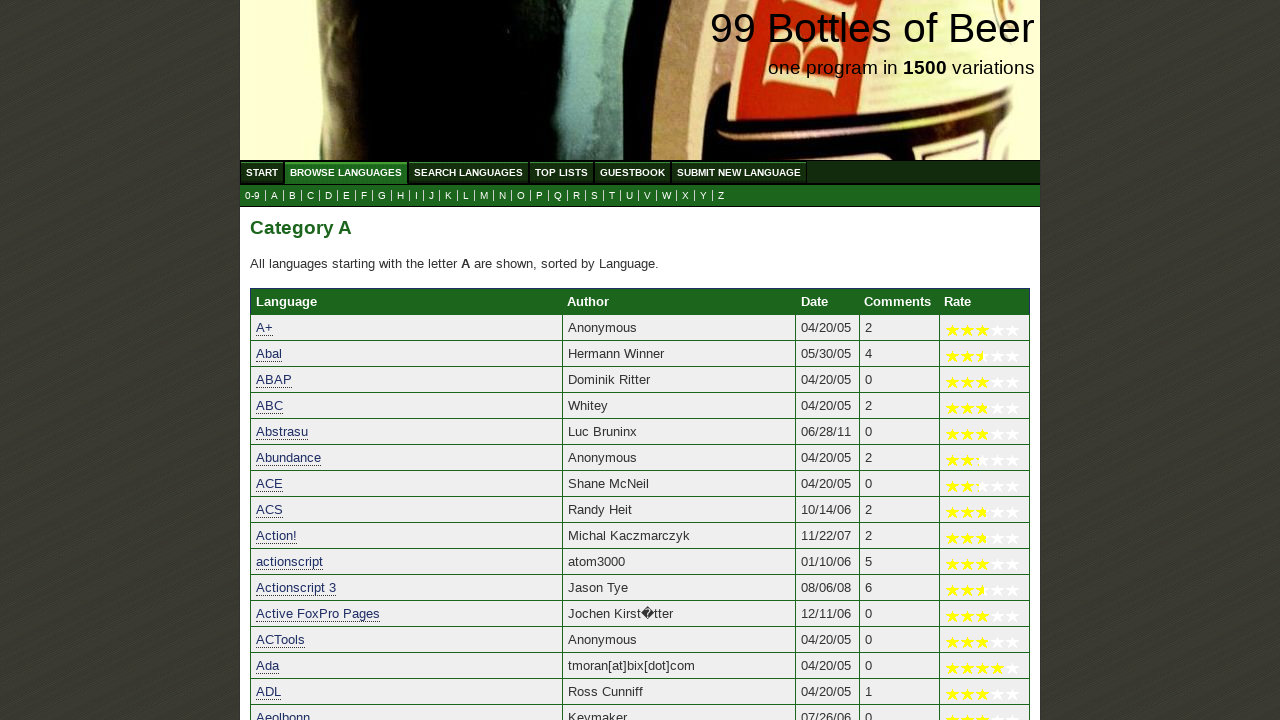

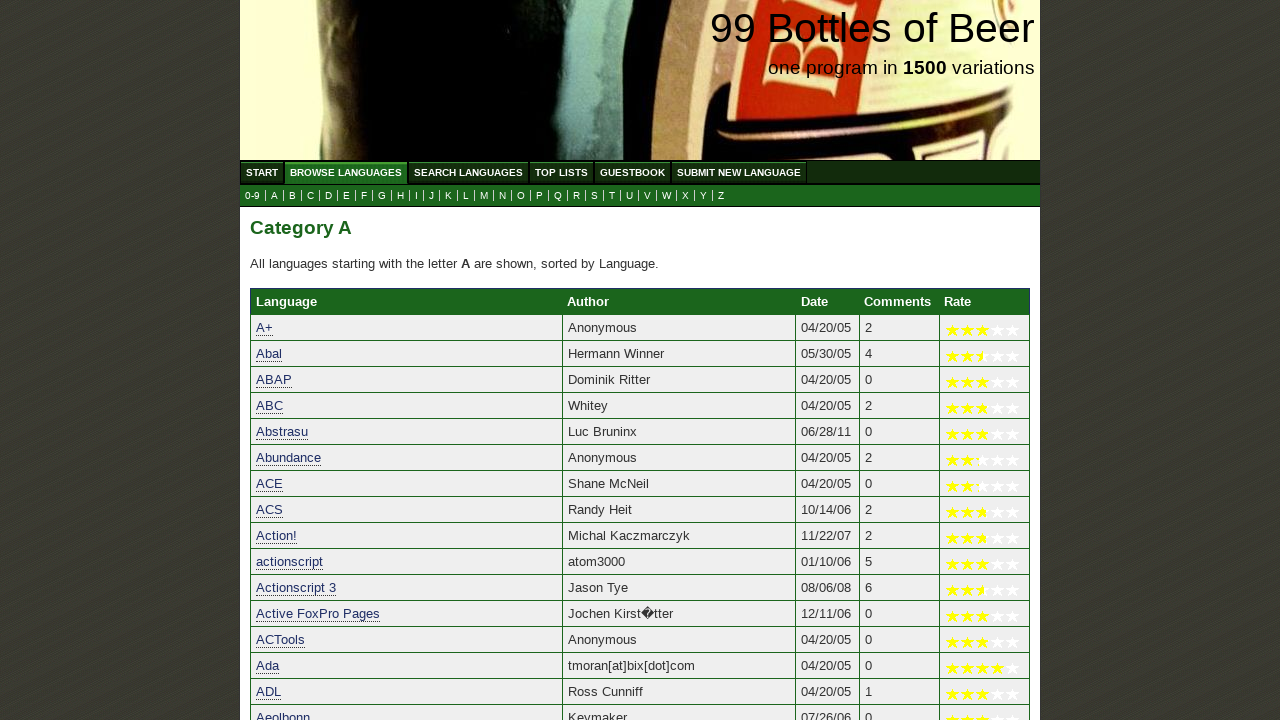